Tests link counting functionality on a webpage, including counting all links, footer links, first column footer links, and opening each first column footer link in a new tab to verify they work

Starting URL: https://rahulshettyacademy.com/AutomationPractice/

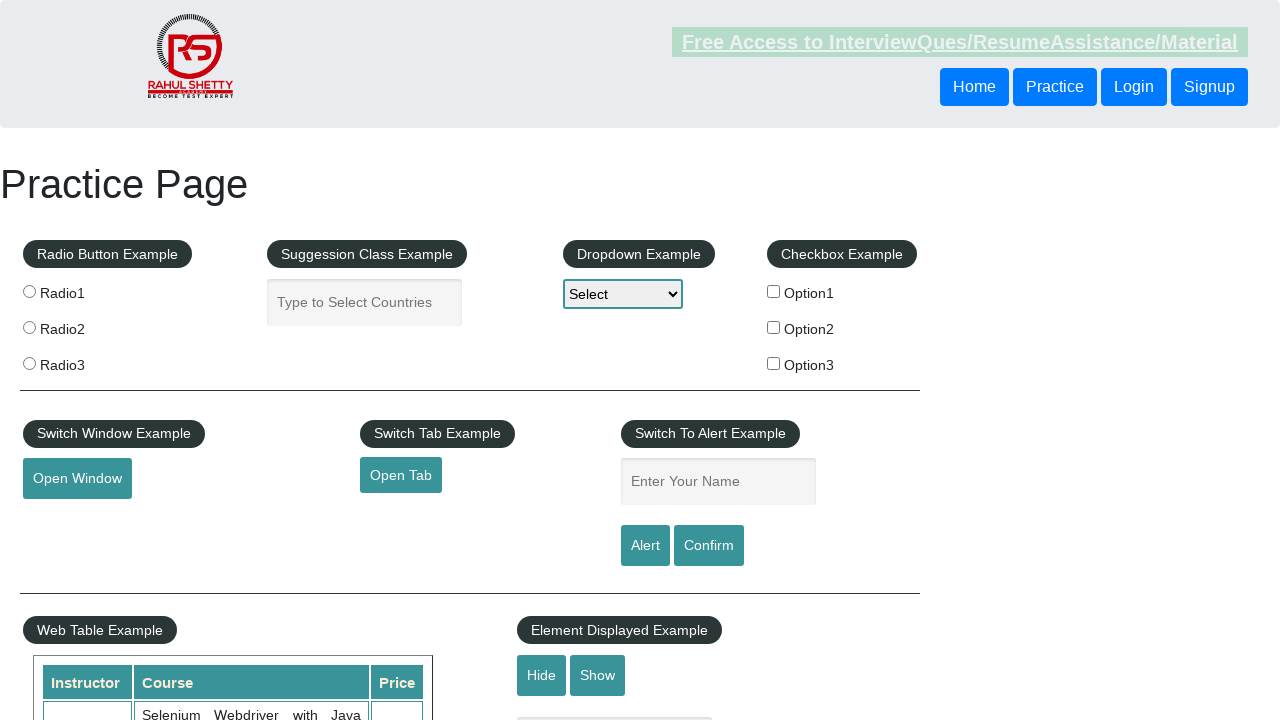

Located all links on webpage - found 27 links
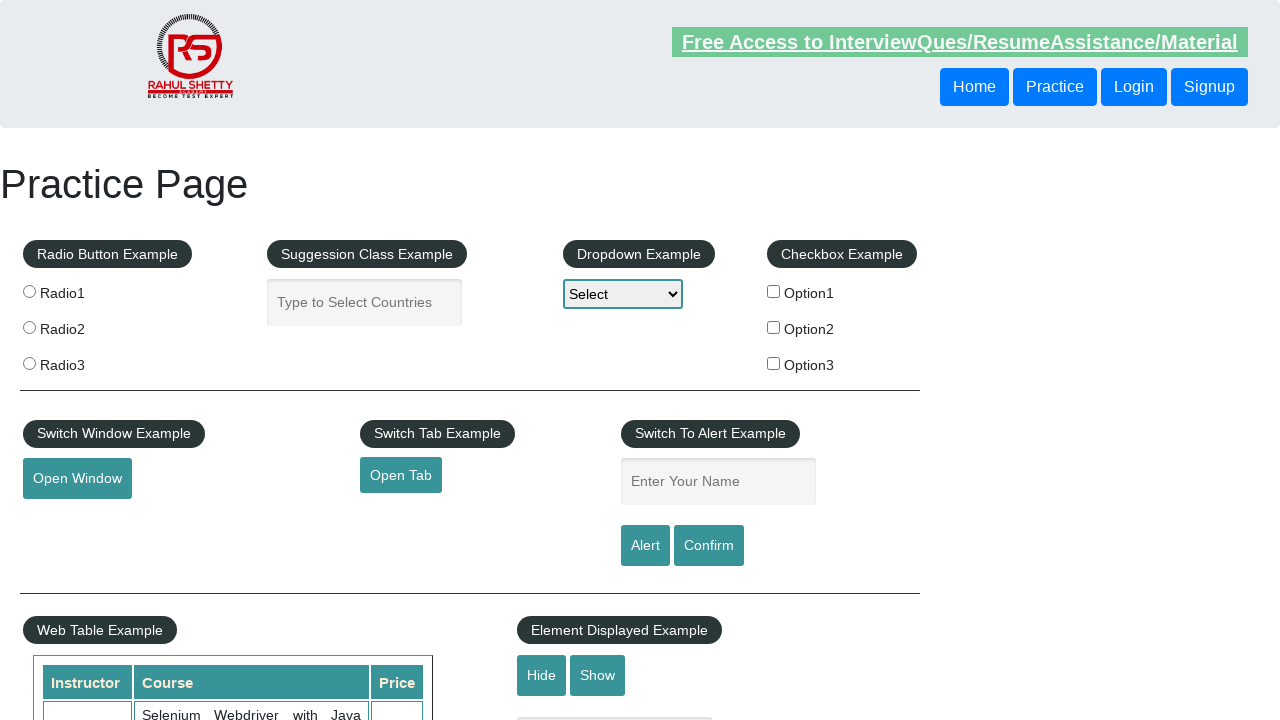

Located footer section with id 'gf-BIG'
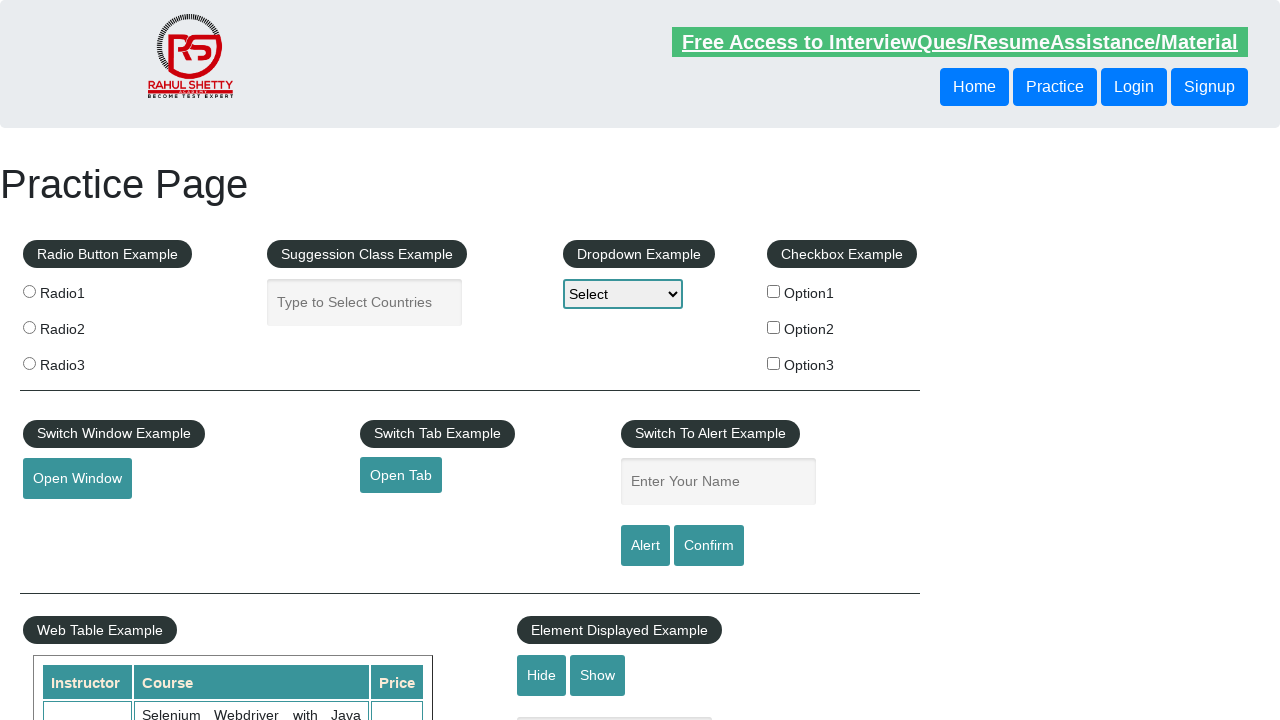

Located all links in footer section - found 20 links
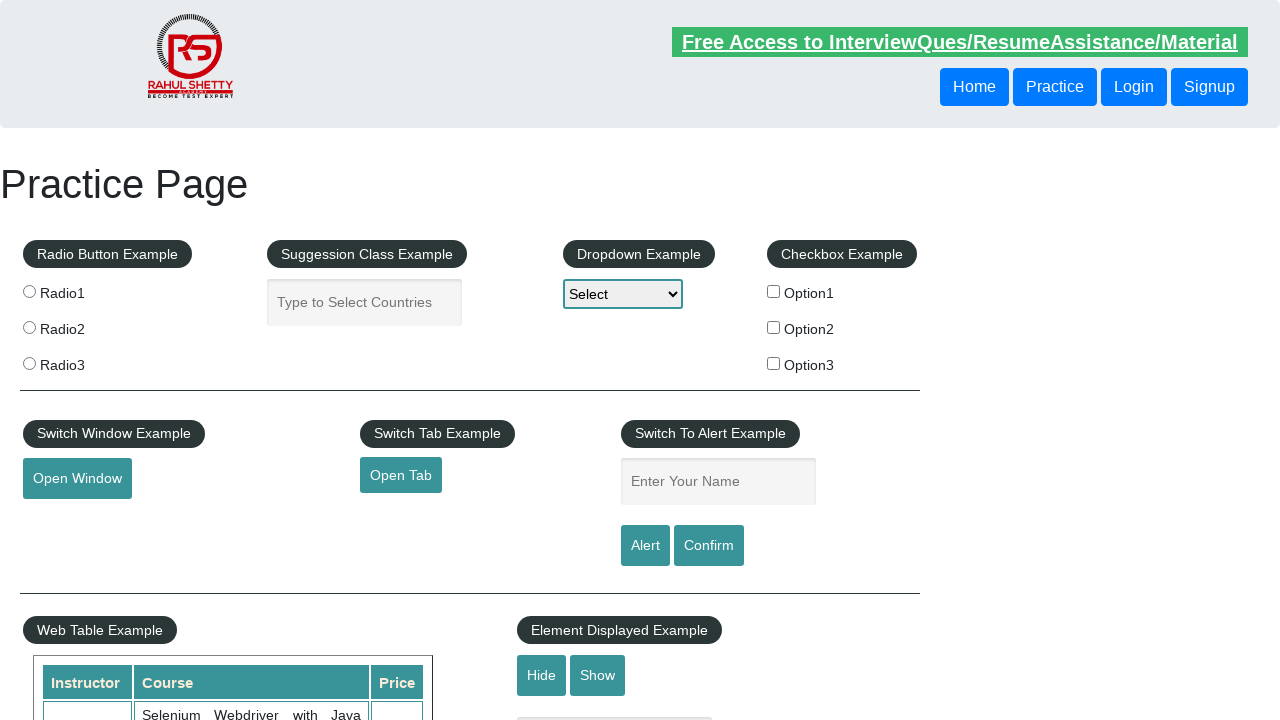

Located first column of footer section
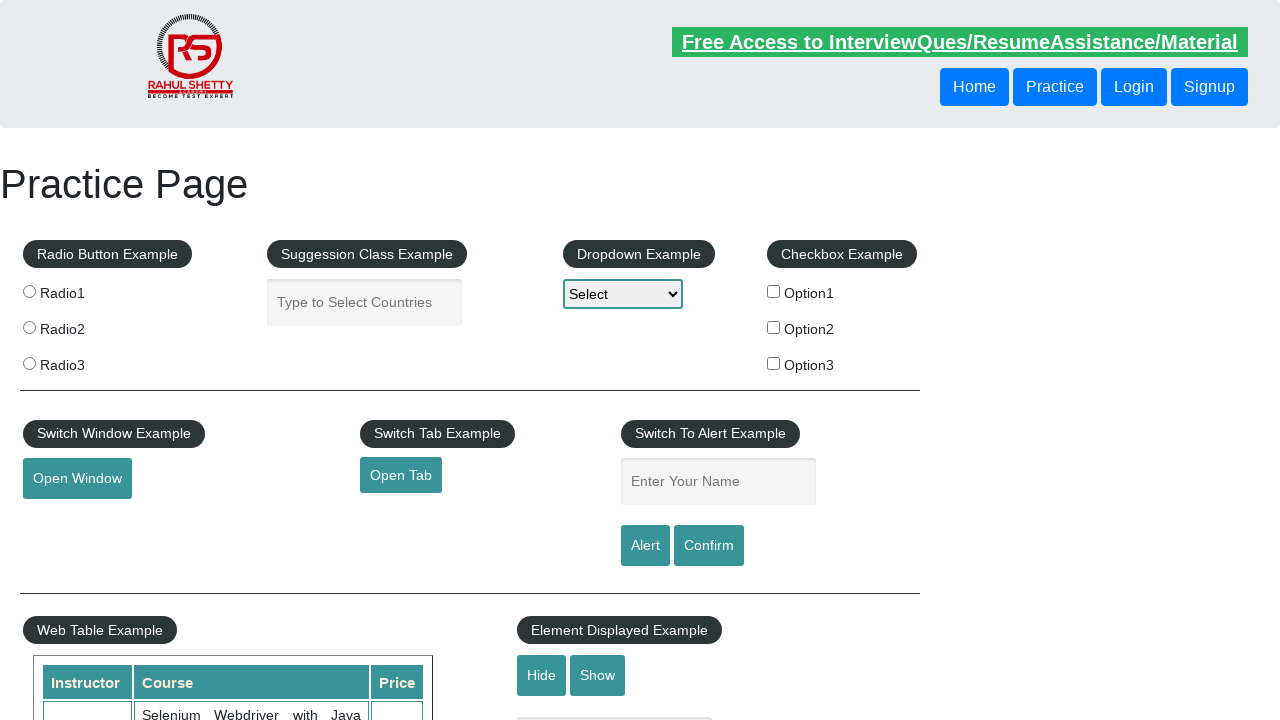

Located all links in first column footer - found 5 links
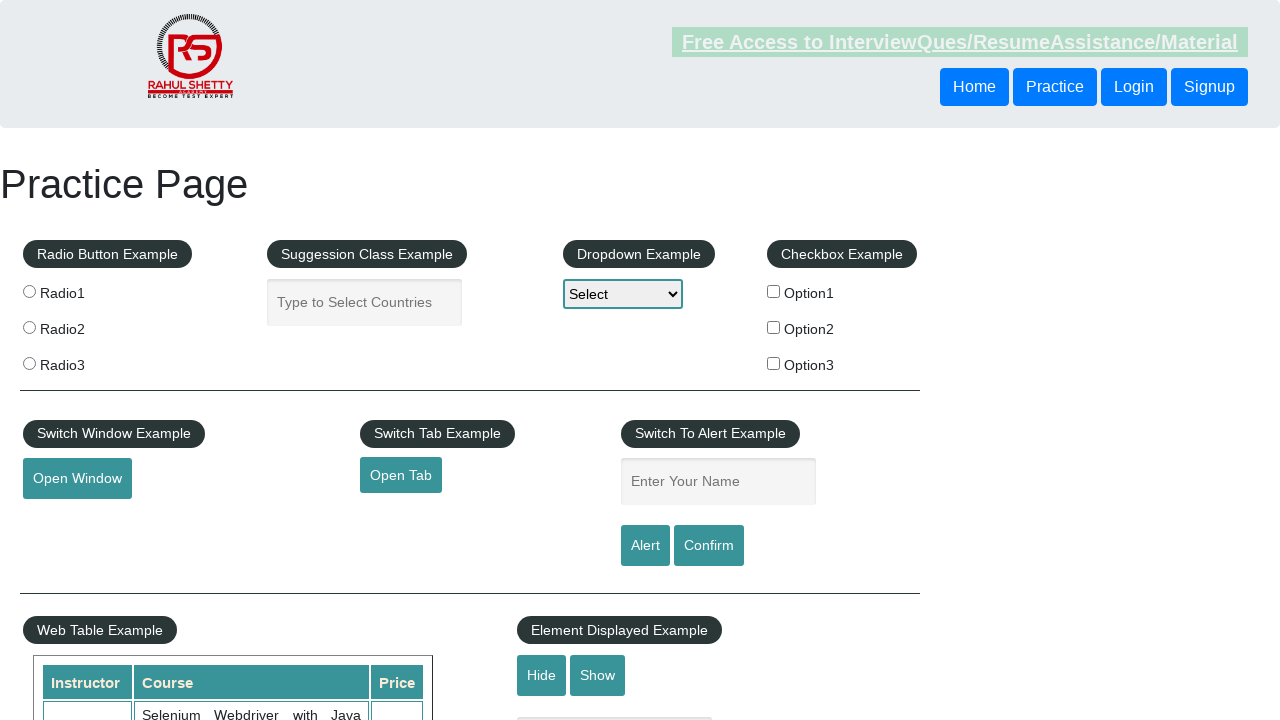

Opened first column footer link 1 in new tab using Ctrl+Click at (68, 520) on xpath=//div[@id='gf-BIG']//td[1]/ul >> a >> nth=1
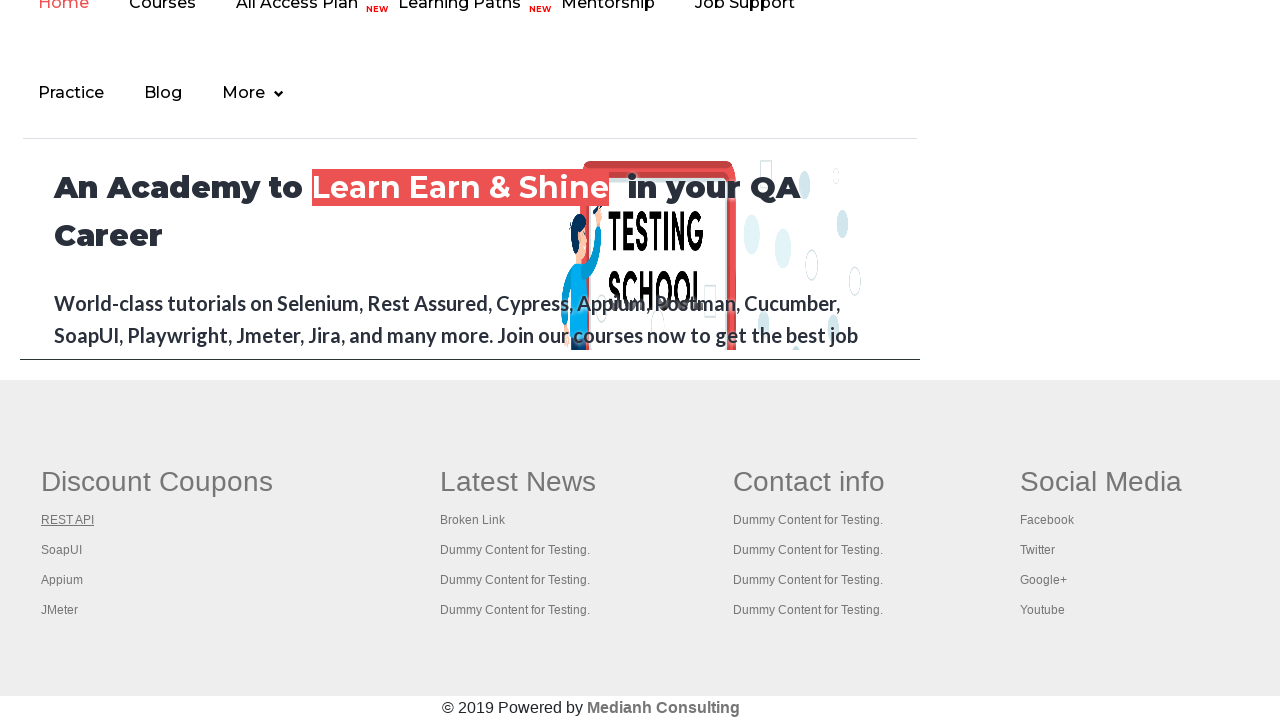

New tab opened with title: REST API Tutorial
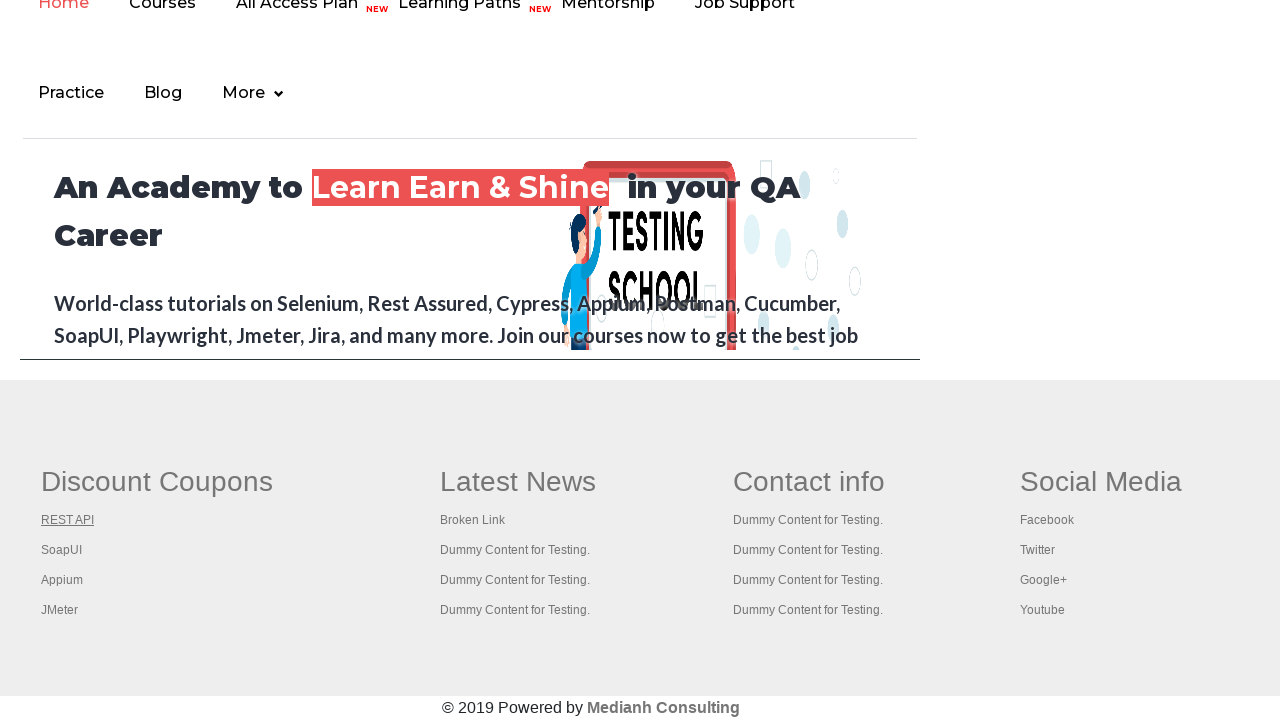

Closed new tab after verifying link 1
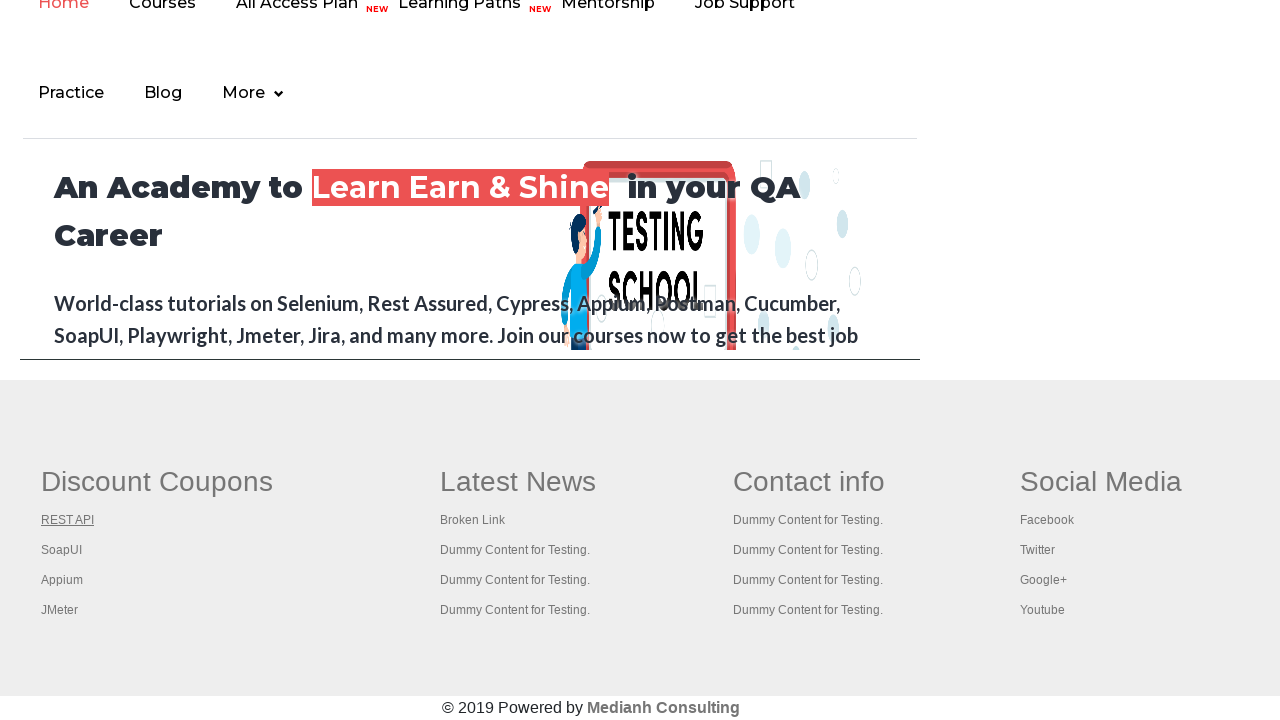

Opened first column footer link 2 in new tab using Ctrl+Click at (62, 550) on xpath=//div[@id='gf-BIG']//td[1]/ul >> a >> nth=2
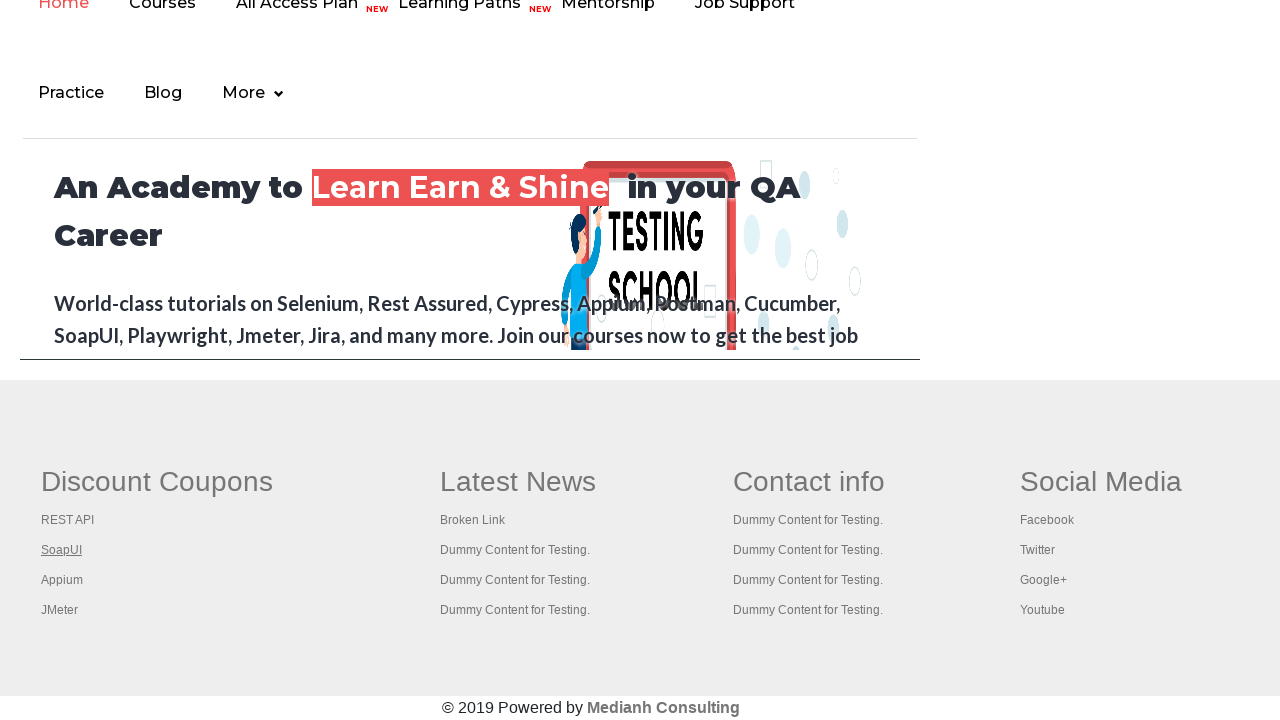

New tab opened with title: The World’s Most Popular API Testing Tool | SoapUI
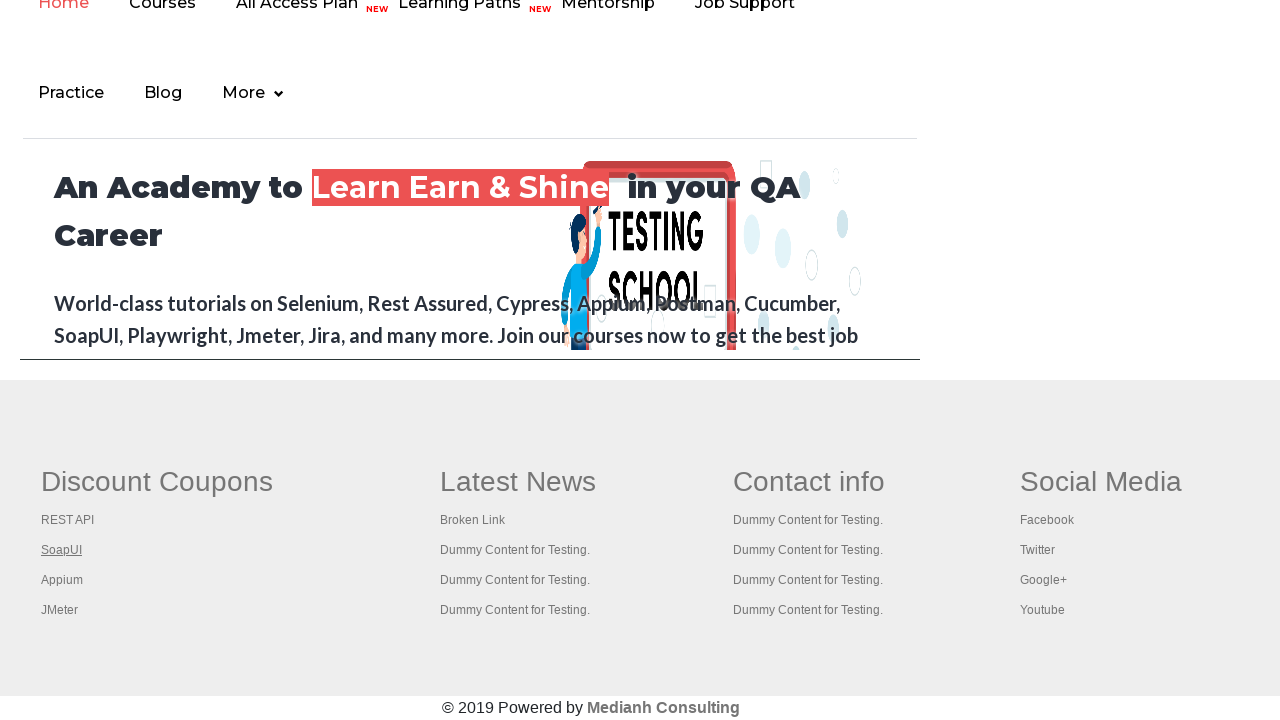

Closed new tab after verifying link 2
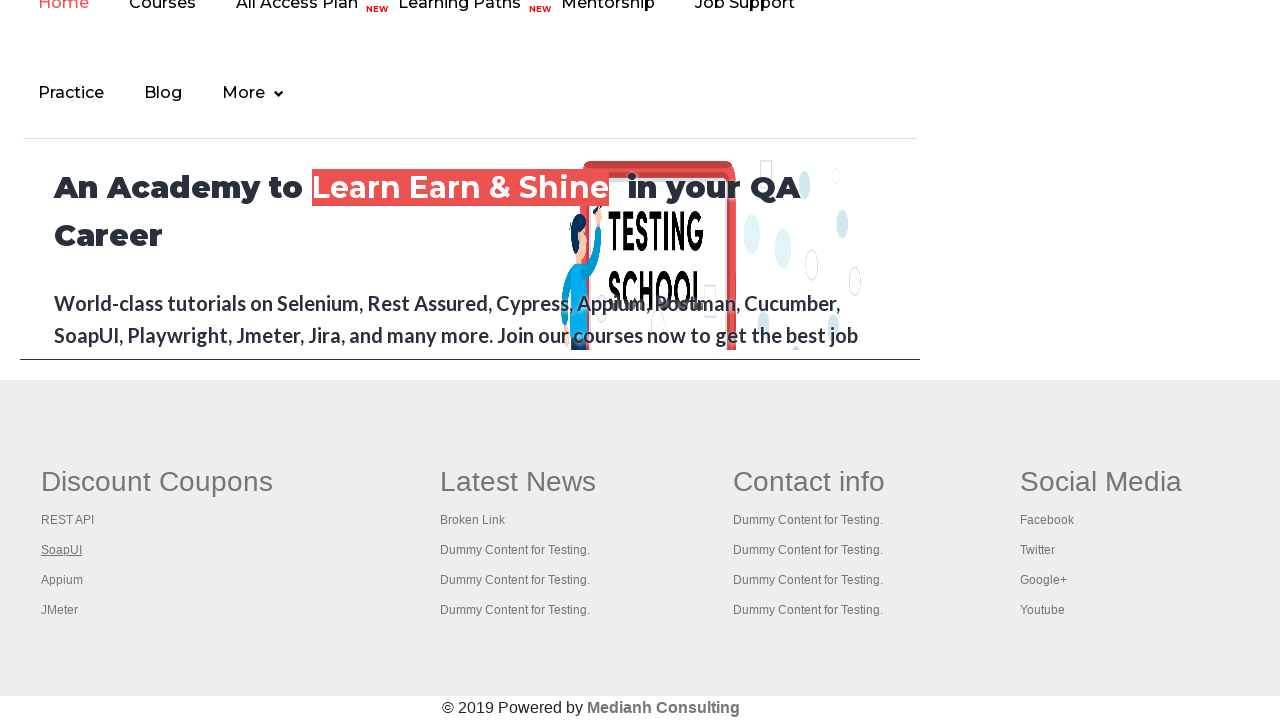

Opened first column footer link 3 in new tab using Ctrl+Click at (62, 580) on xpath=//div[@id='gf-BIG']//td[1]/ul >> a >> nth=3
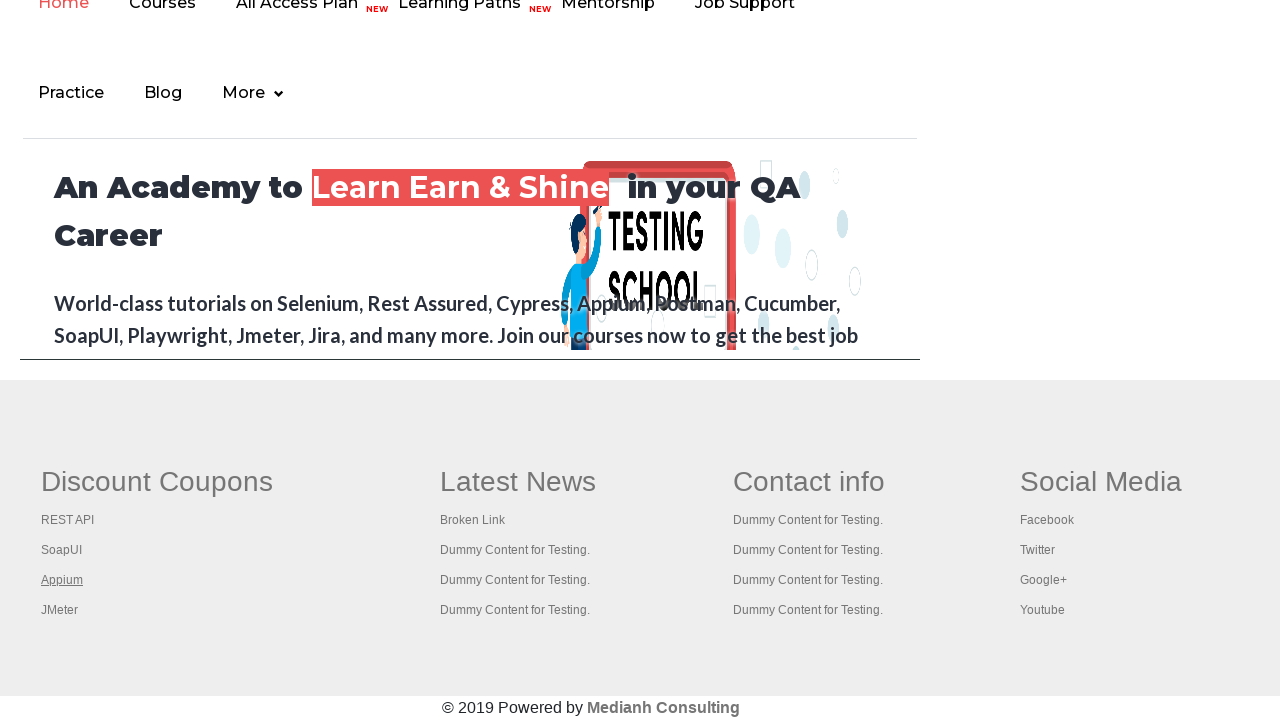

New tab opened with title: 
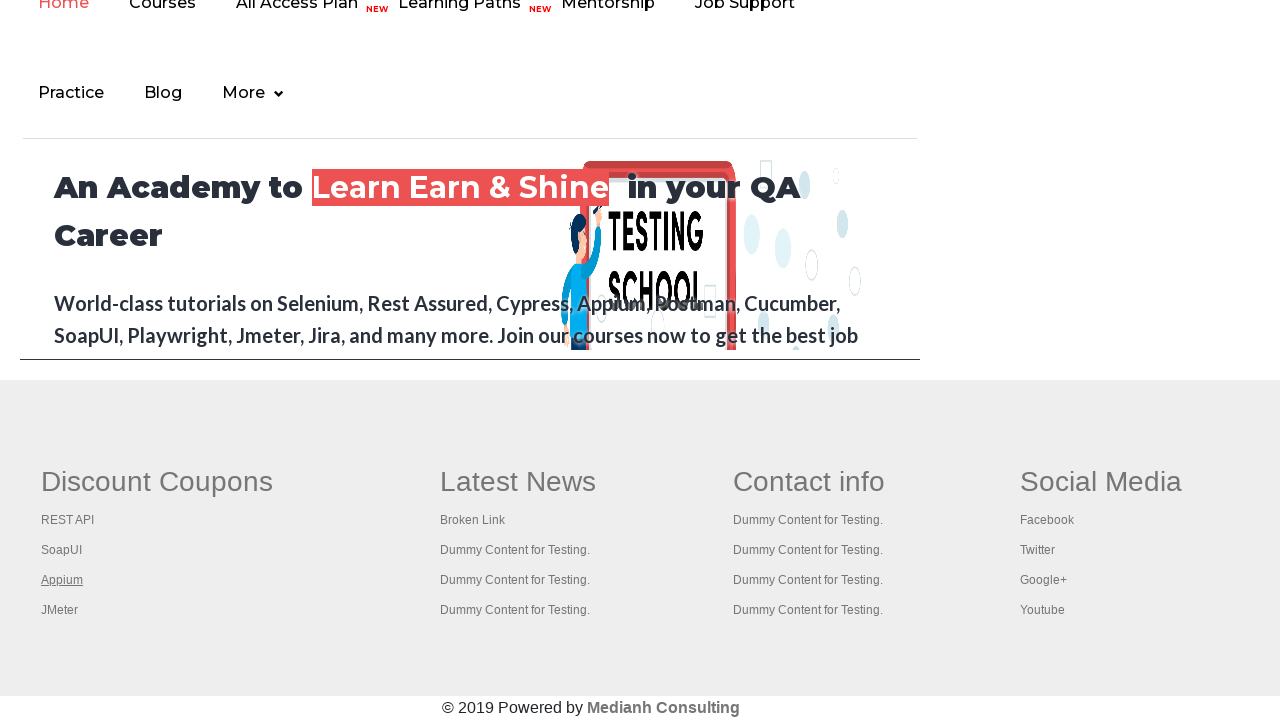

Closed new tab after verifying link 3
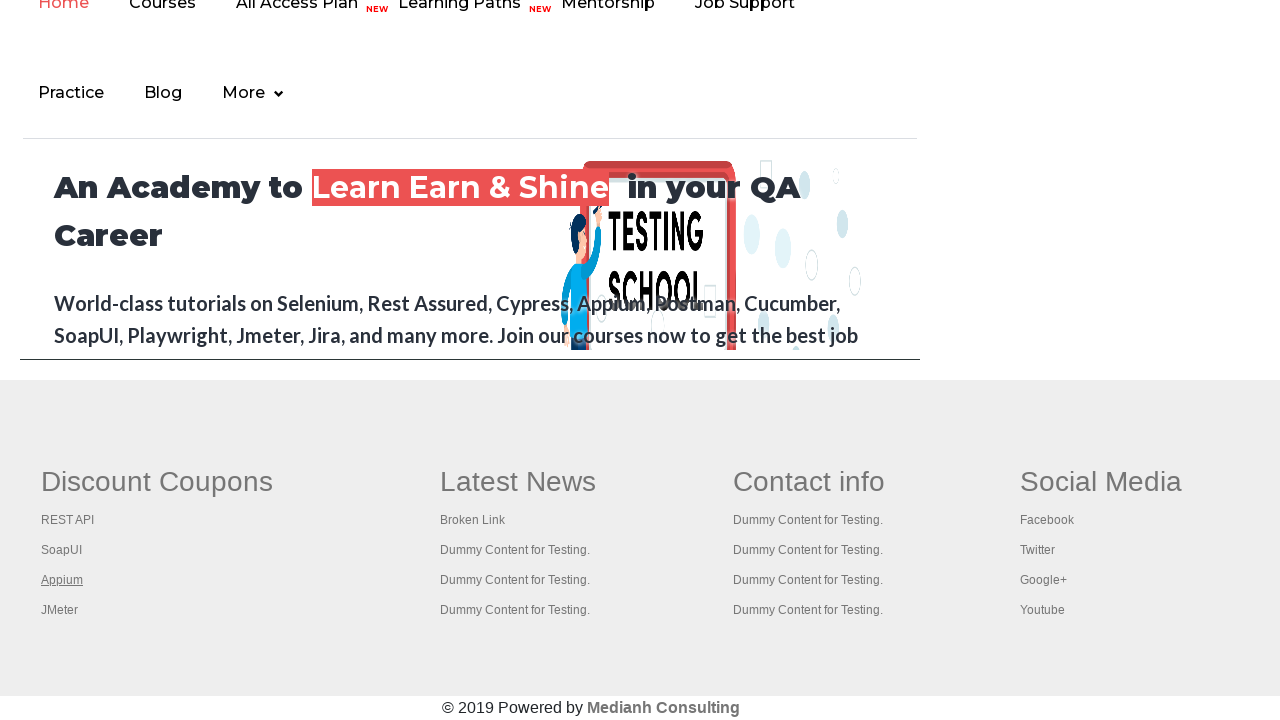

Opened first column footer link 4 in new tab using Ctrl+Click at (60, 610) on xpath=//div[@id='gf-BIG']//td[1]/ul >> a >> nth=4
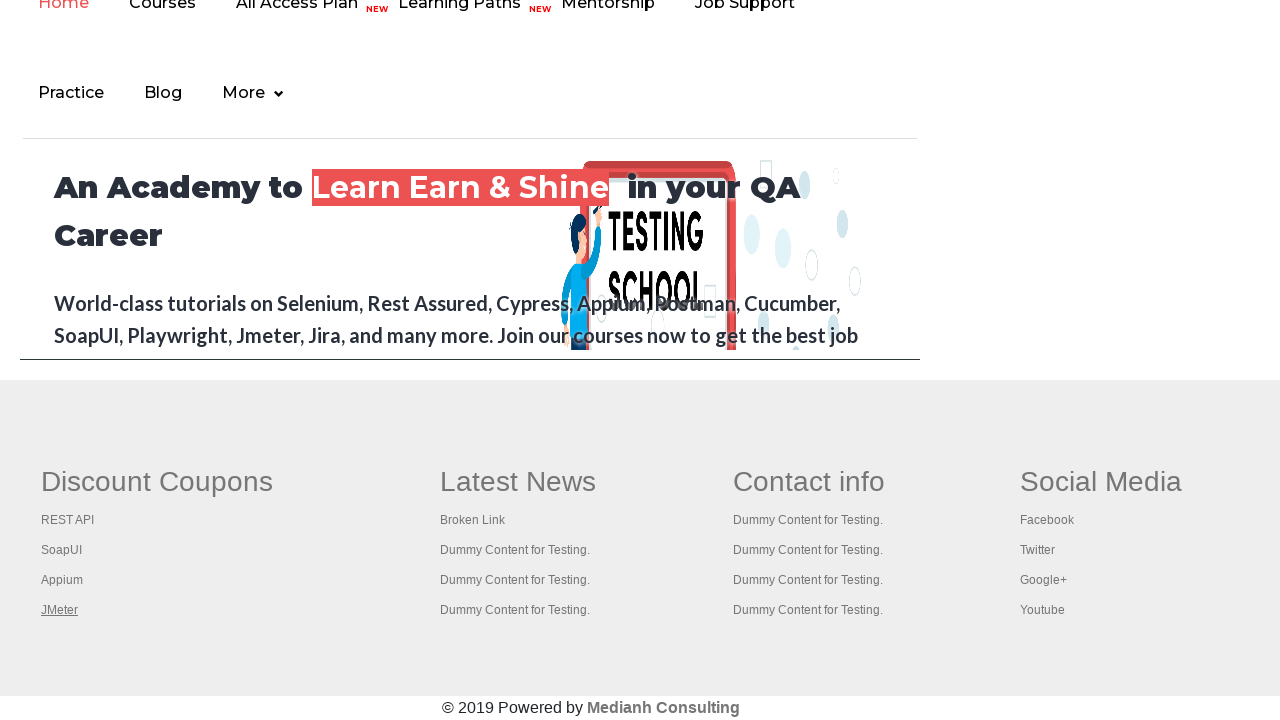

New tab opened with title: Apache JMeter - Apache JMeter™
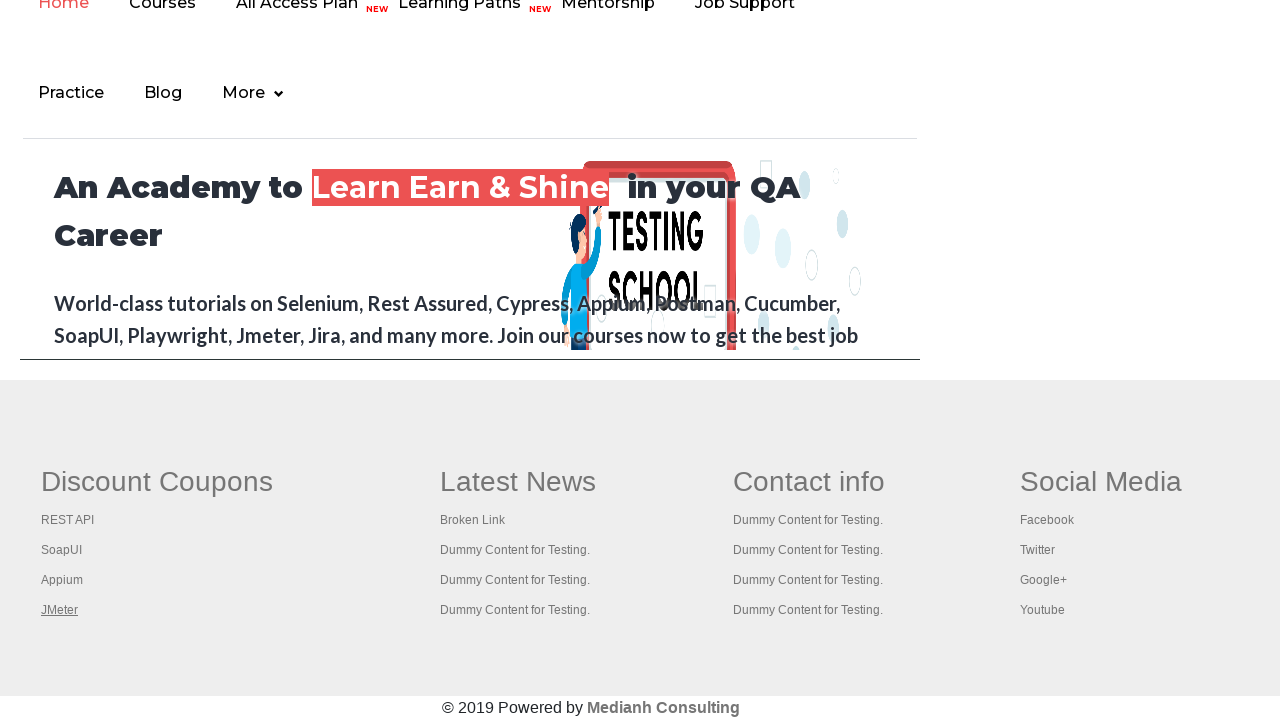

Closed new tab after verifying link 4
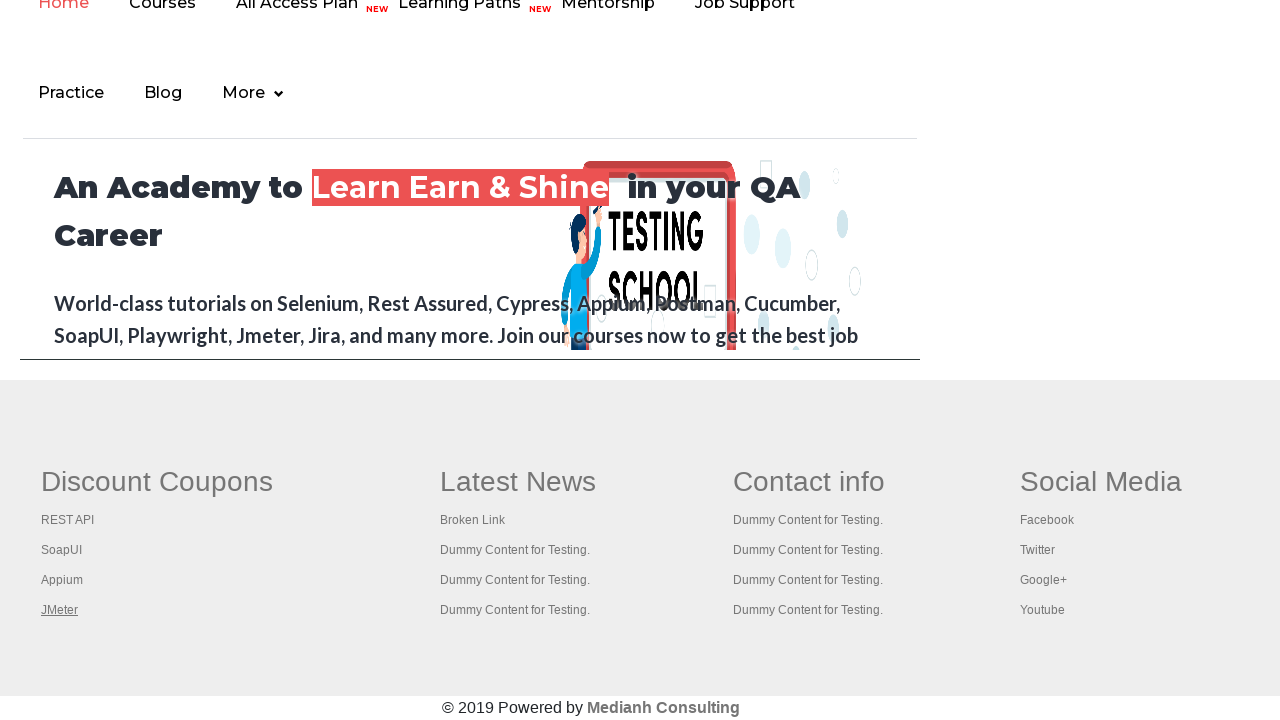

Main page title: Practice Page
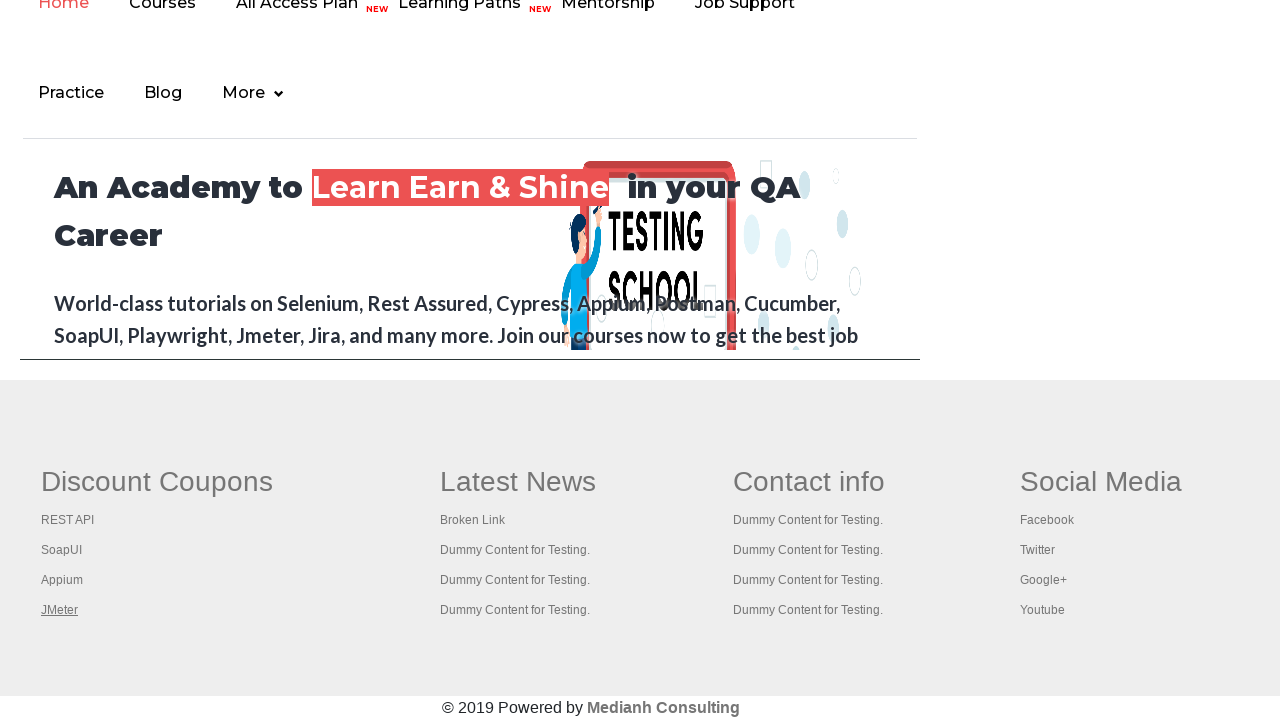

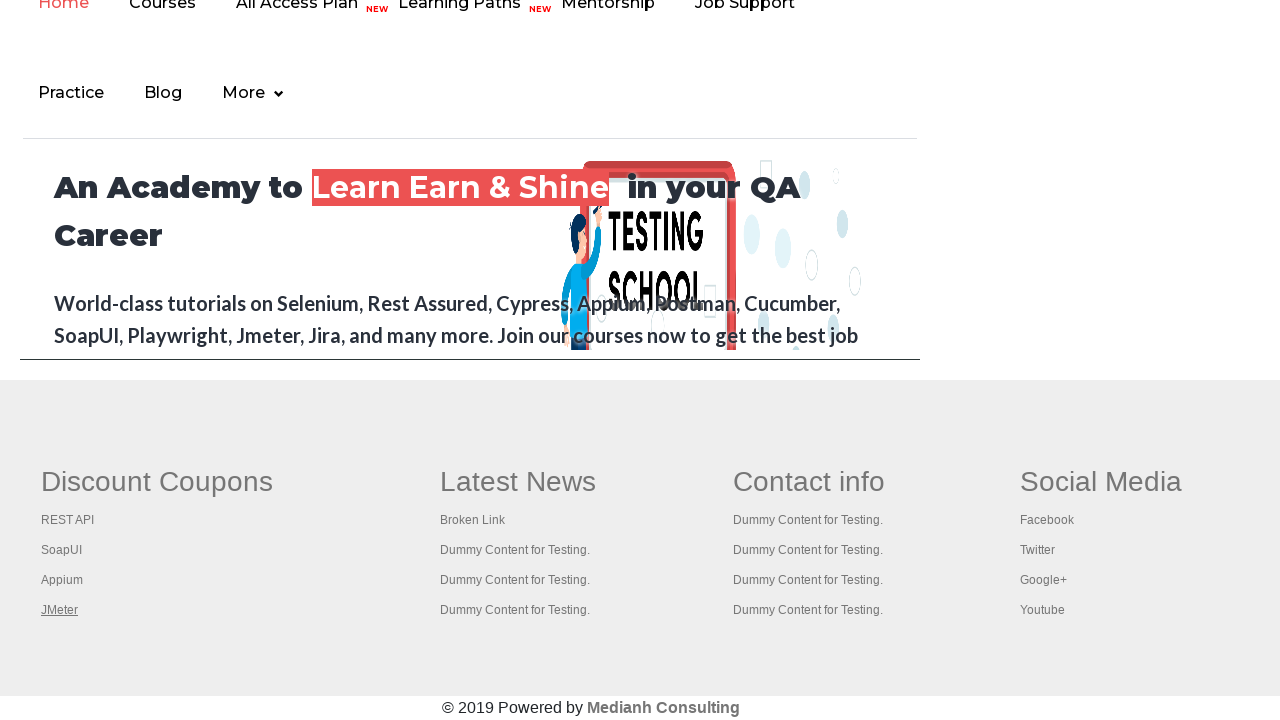